Tests alert popup handling by triggering a prompt alert, entering text, and accepting it

Starting URL: https://www.hyrtutorials.com/p/alertsdemo.html

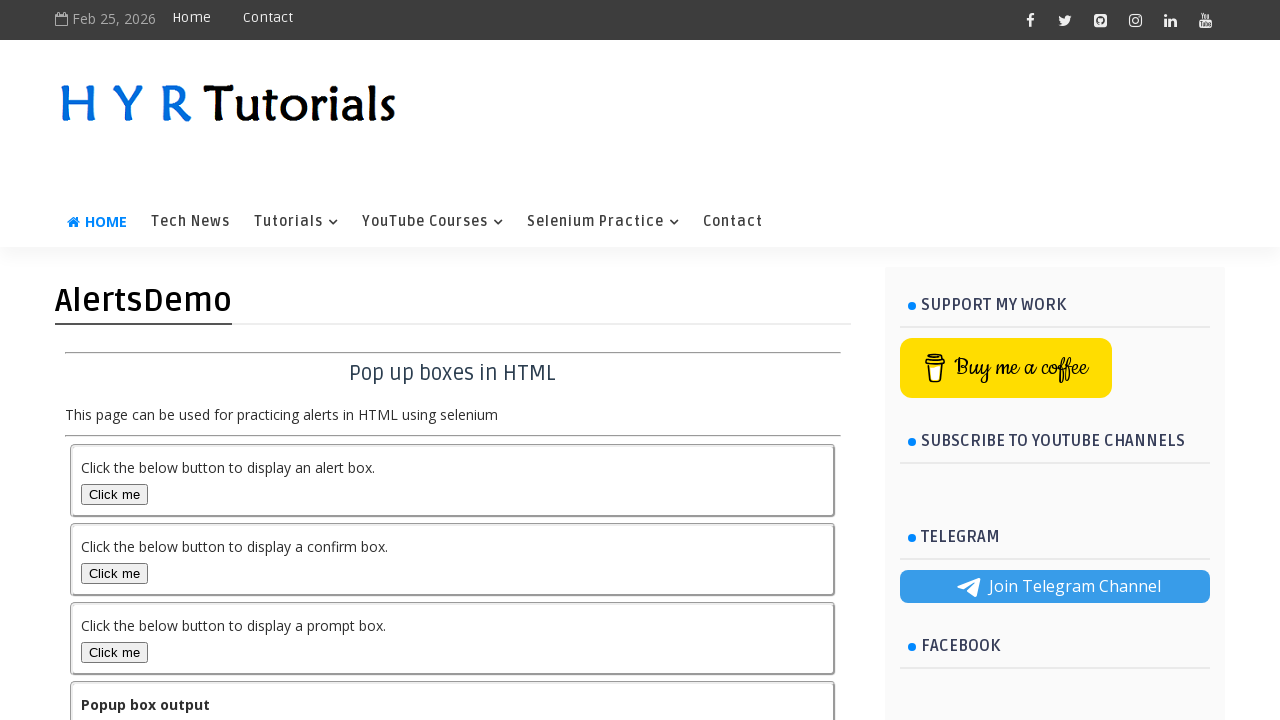

Clicked the prompt box button to trigger alert at (114, 652) on button#promptBox
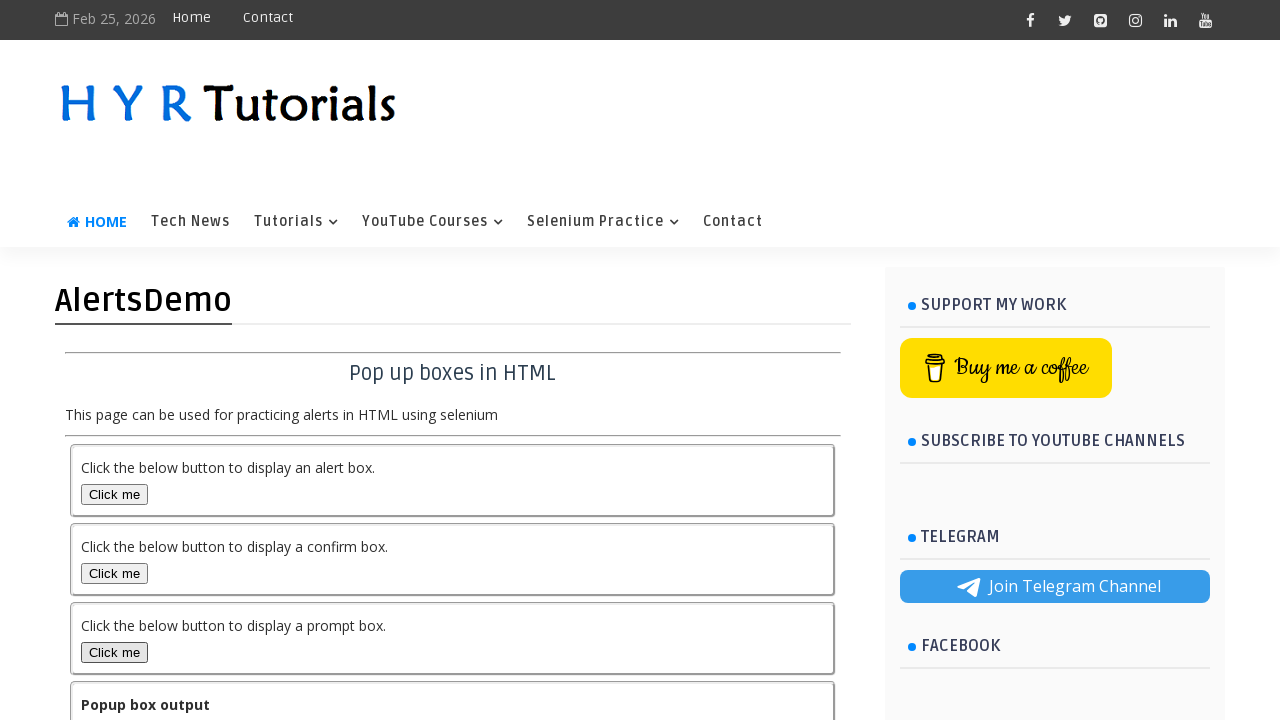

Set up dialog handler to accept prompt with text 'hello my name is vikash'
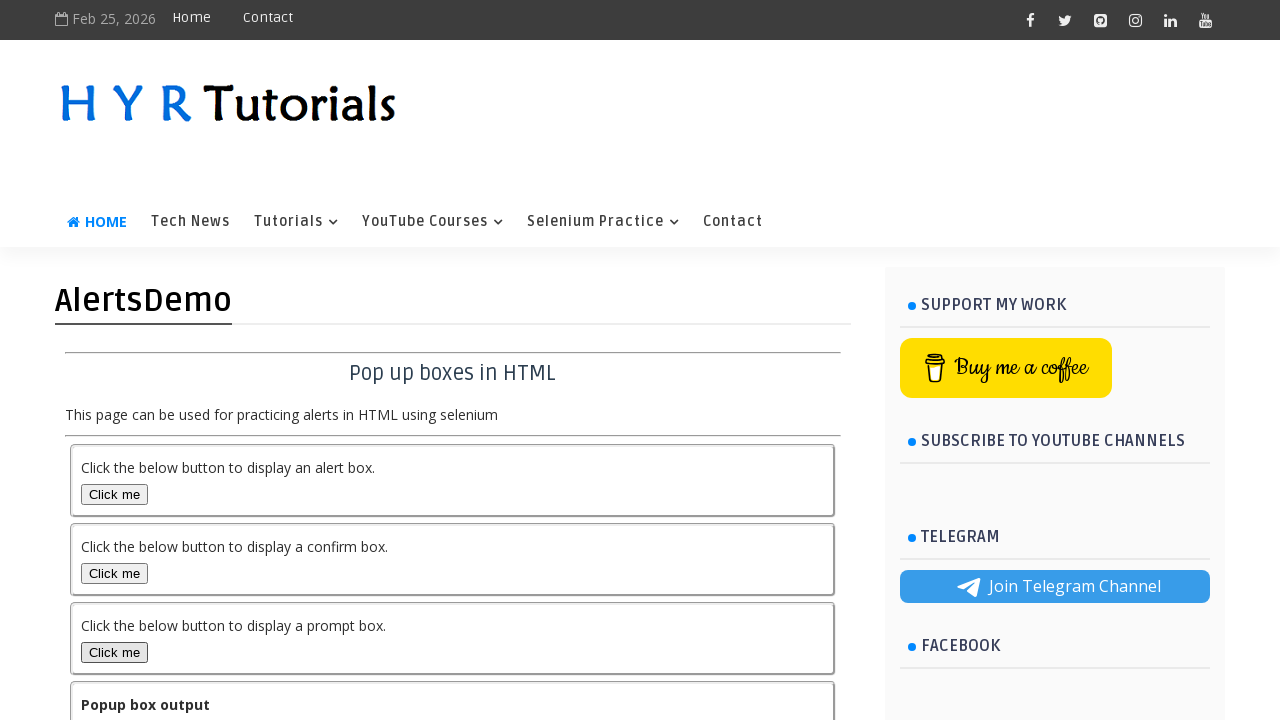

Clicked the prompt box button again to trigger the dialog at (114, 652) on button#promptBox
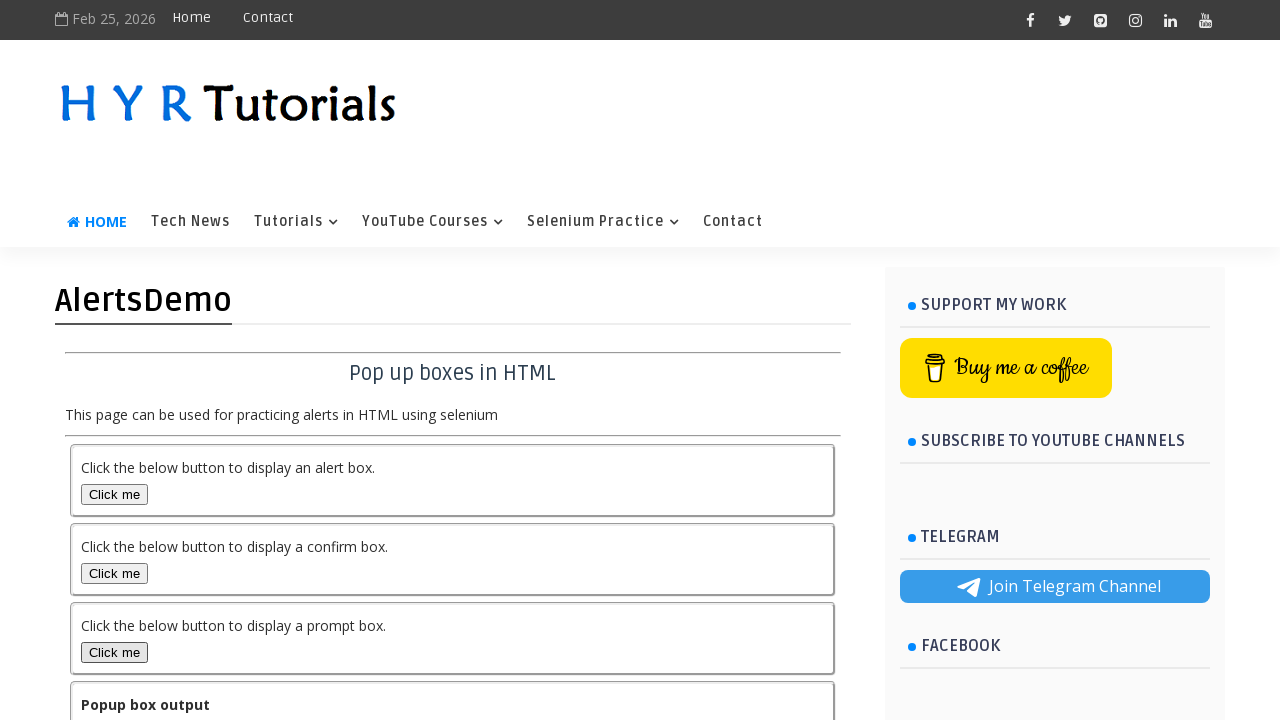

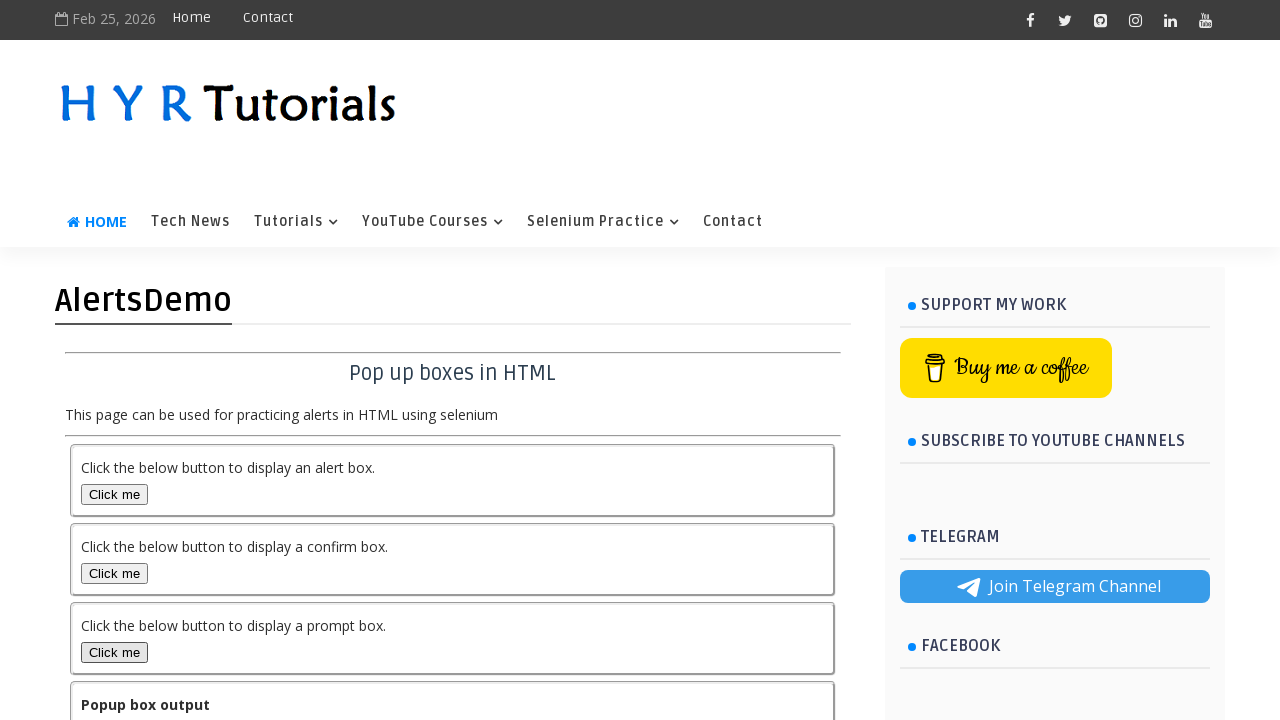